Tests navigation to Search Languages page and verifies the header text

Starting URL: http://www.99-bottles-of-beer.net/

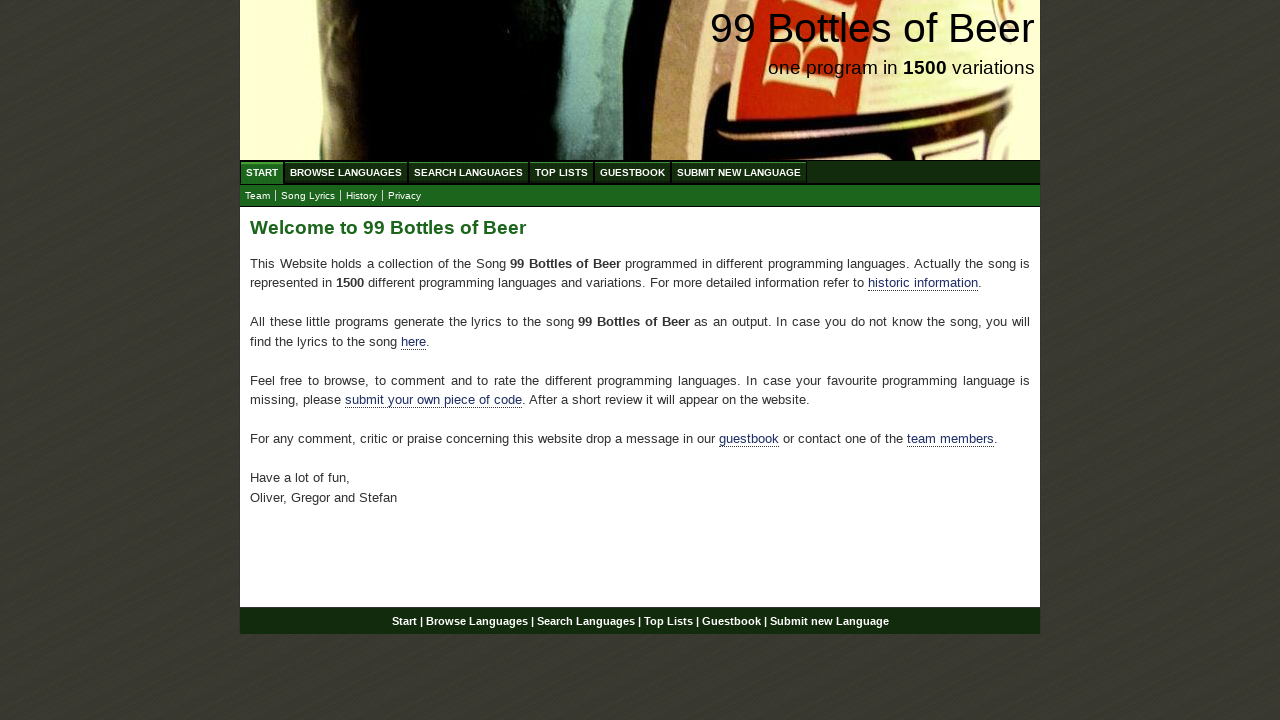

Clicked on Search Languages link at (468, 172) on text=Search Languages
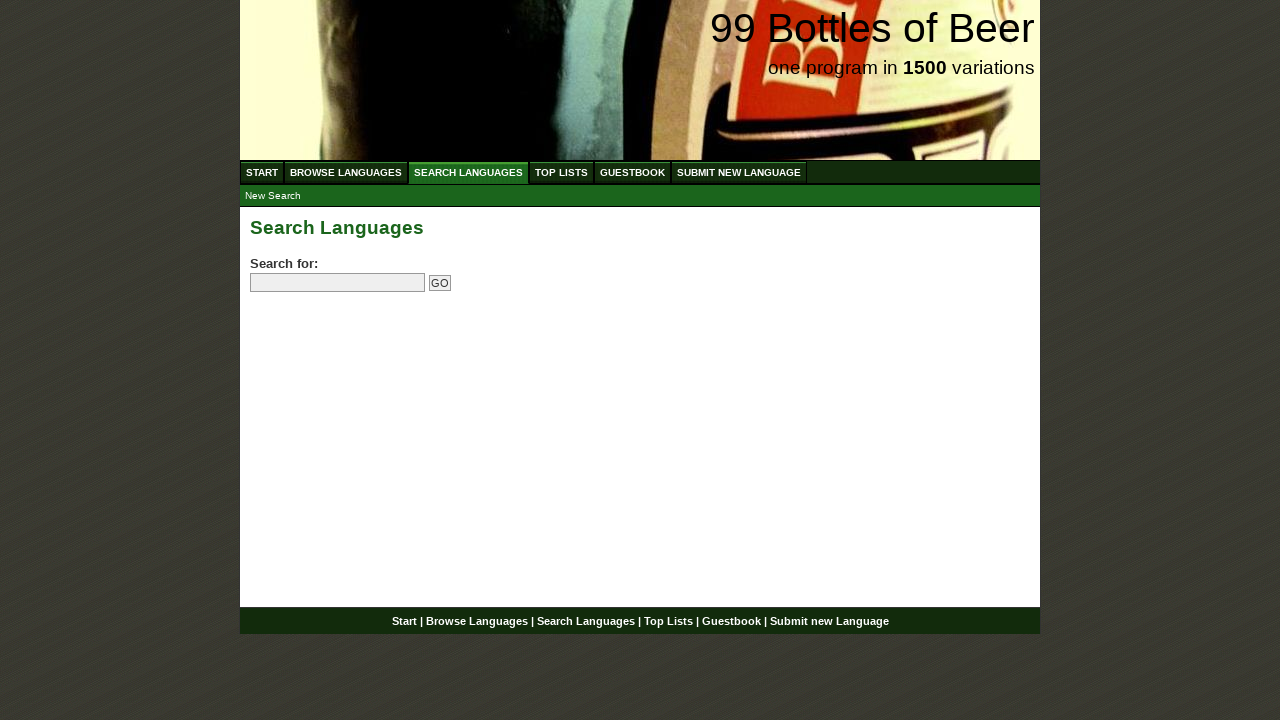

Search Languages page header loaded
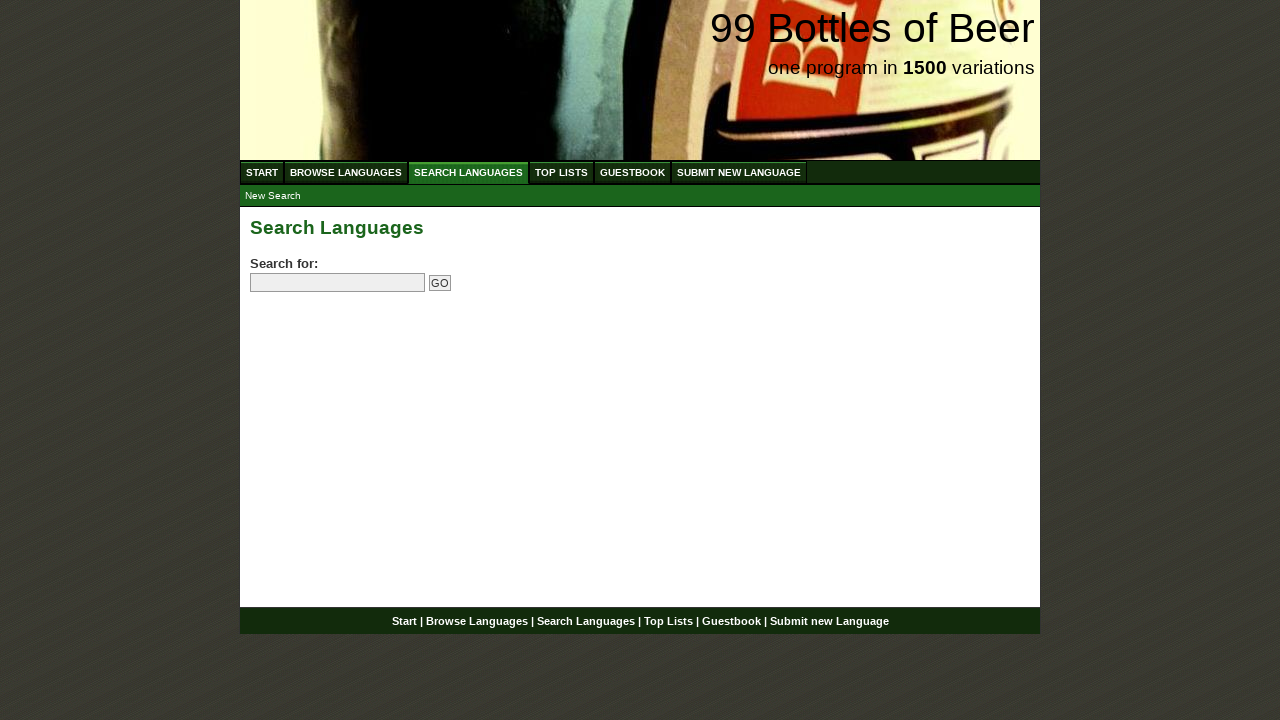

Verified header text matches 'Search Languages'
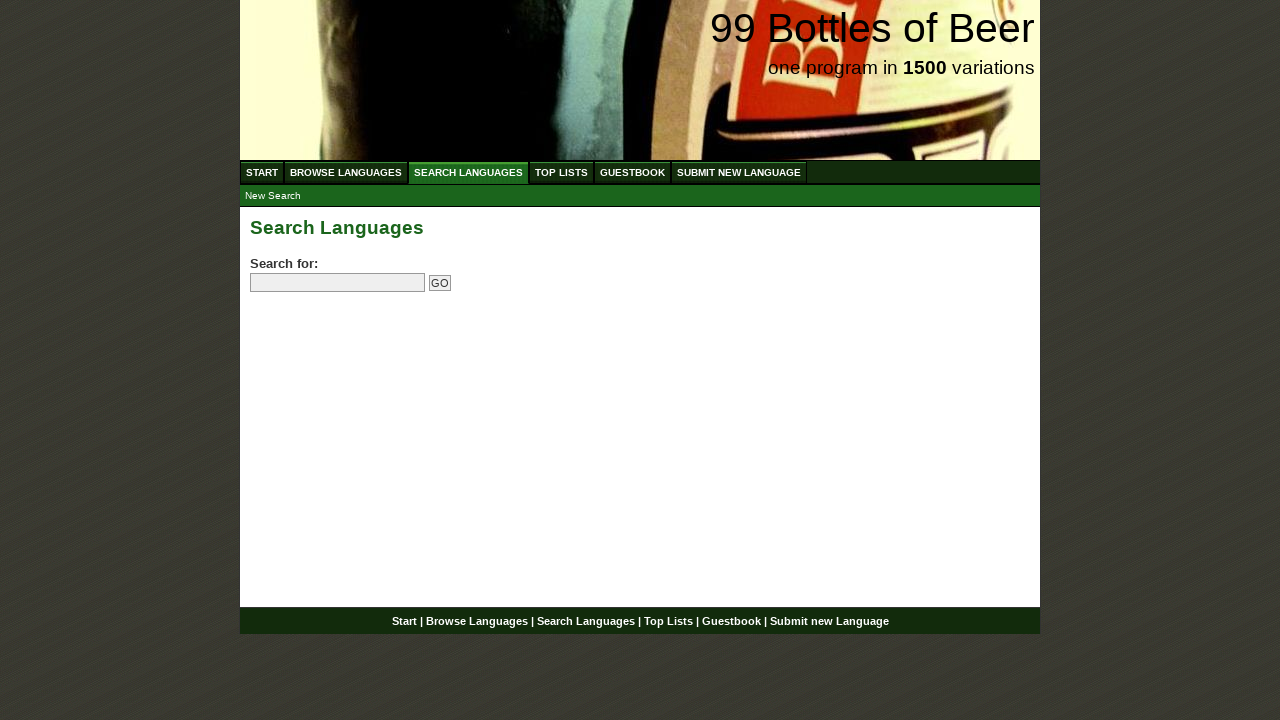

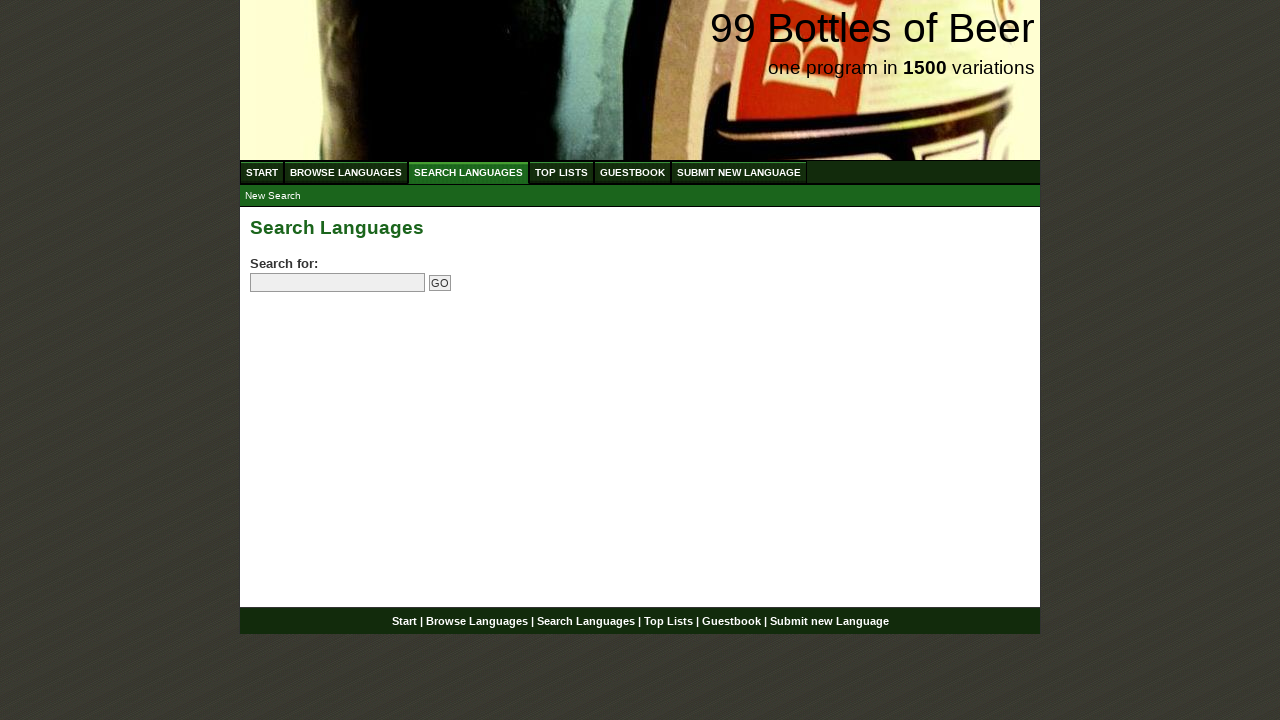